Tests the forgot password functionality by entering an email address and clicking the retrieve password button on a public test website.

Starting URL: https://the-internet.herokuapp.com/forgot_password

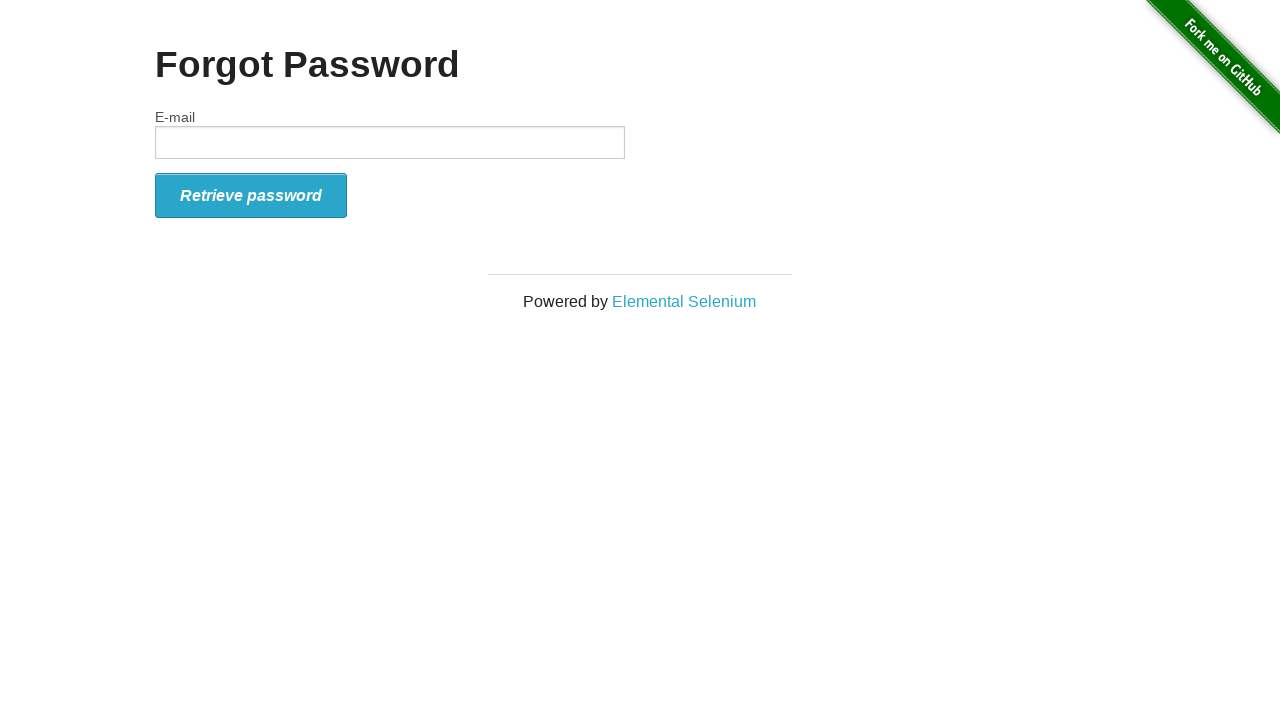

Filled email field with 'testuser.recovery@gmail.com' on input
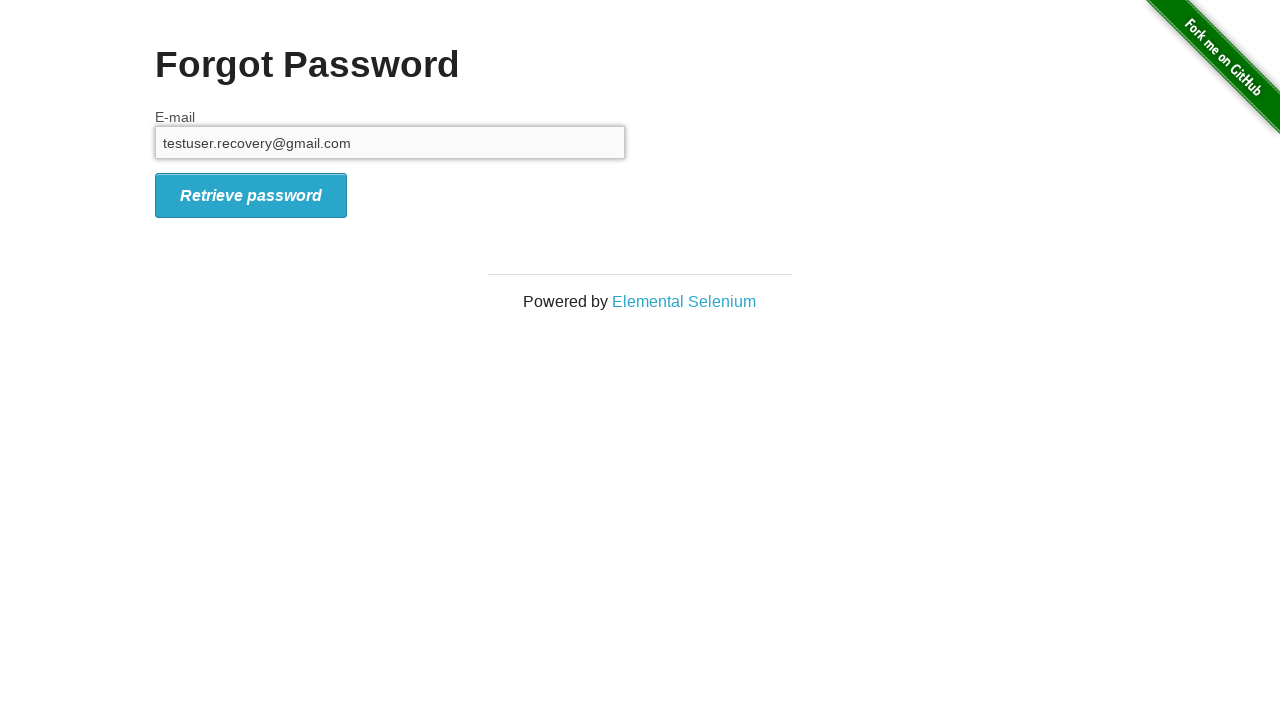

Clicked retrieve password button at (251, 195) on button
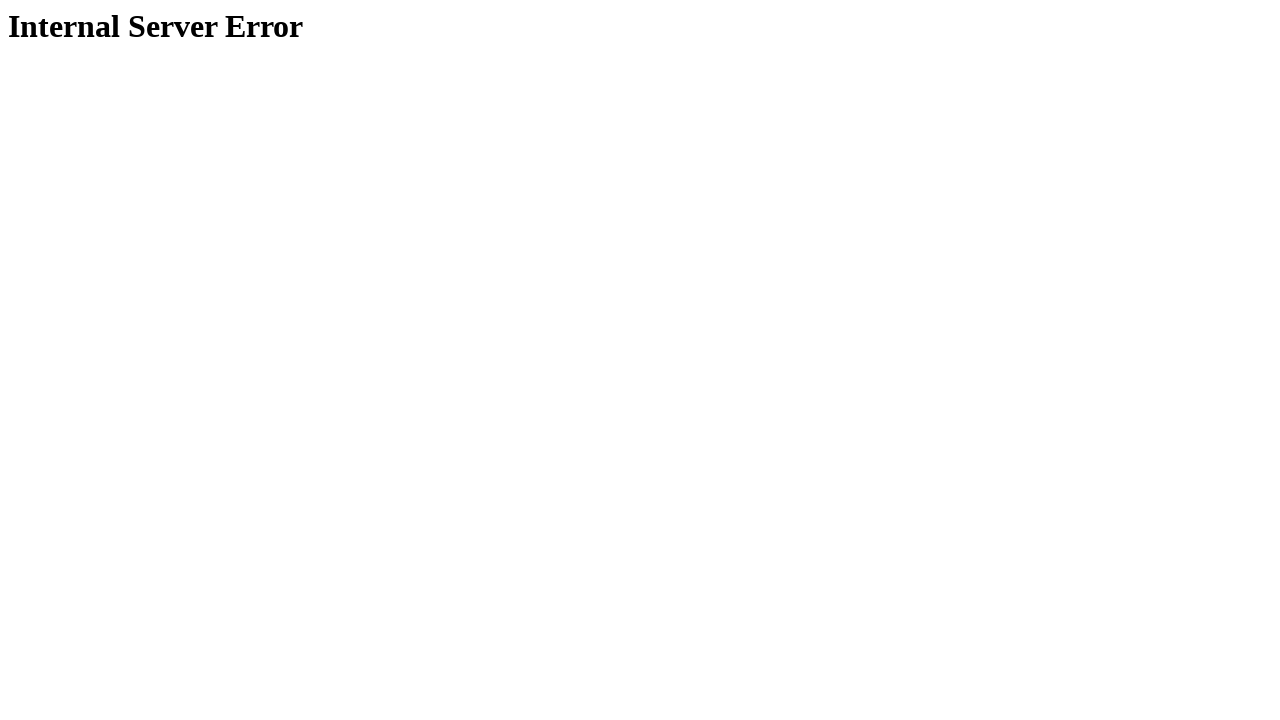

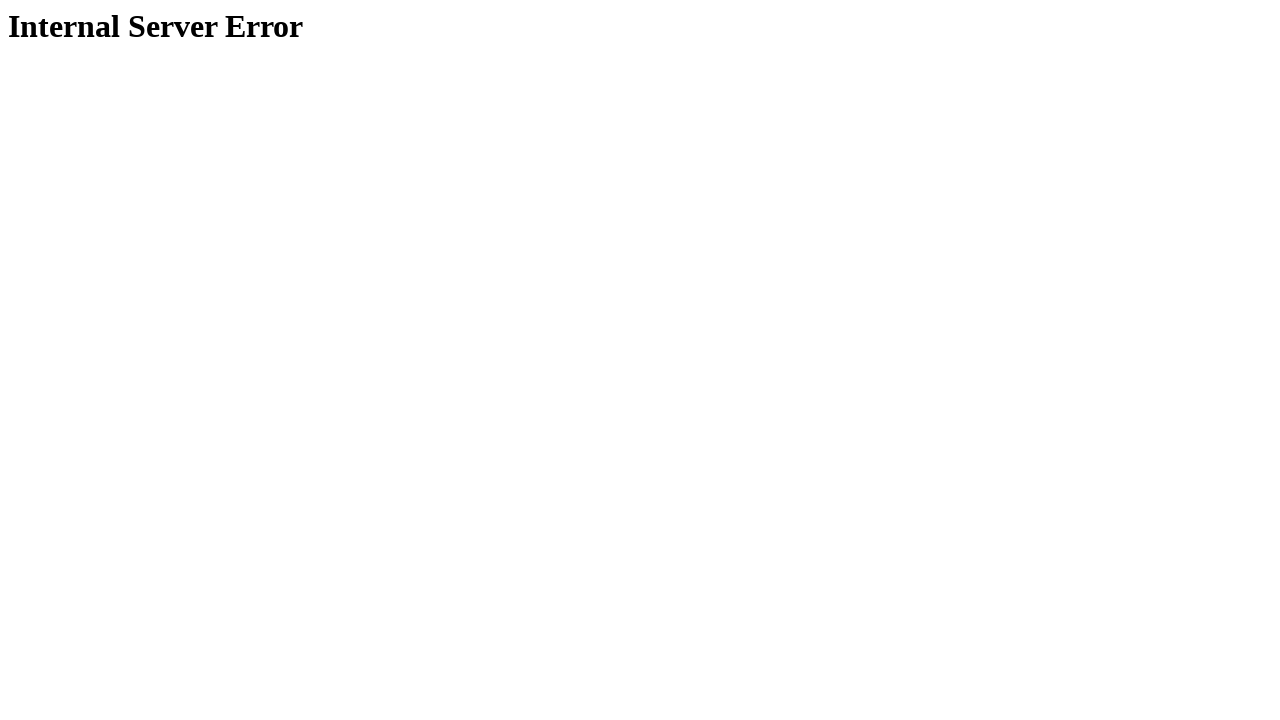